Navigates to a notification message page and verifies that a notification message is displayed, retrying if the message indicates failure

Starting URL: http://the-internet.herokuapp.com/notification_message

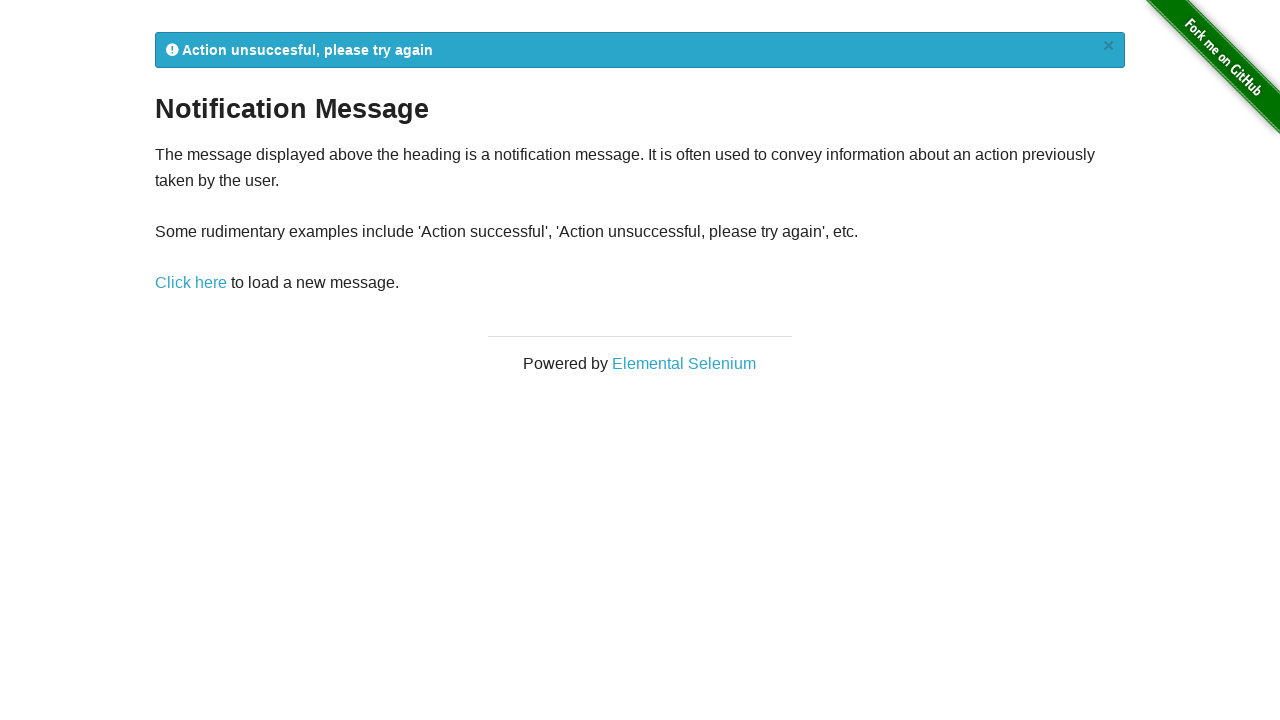

Navigated to notification message page
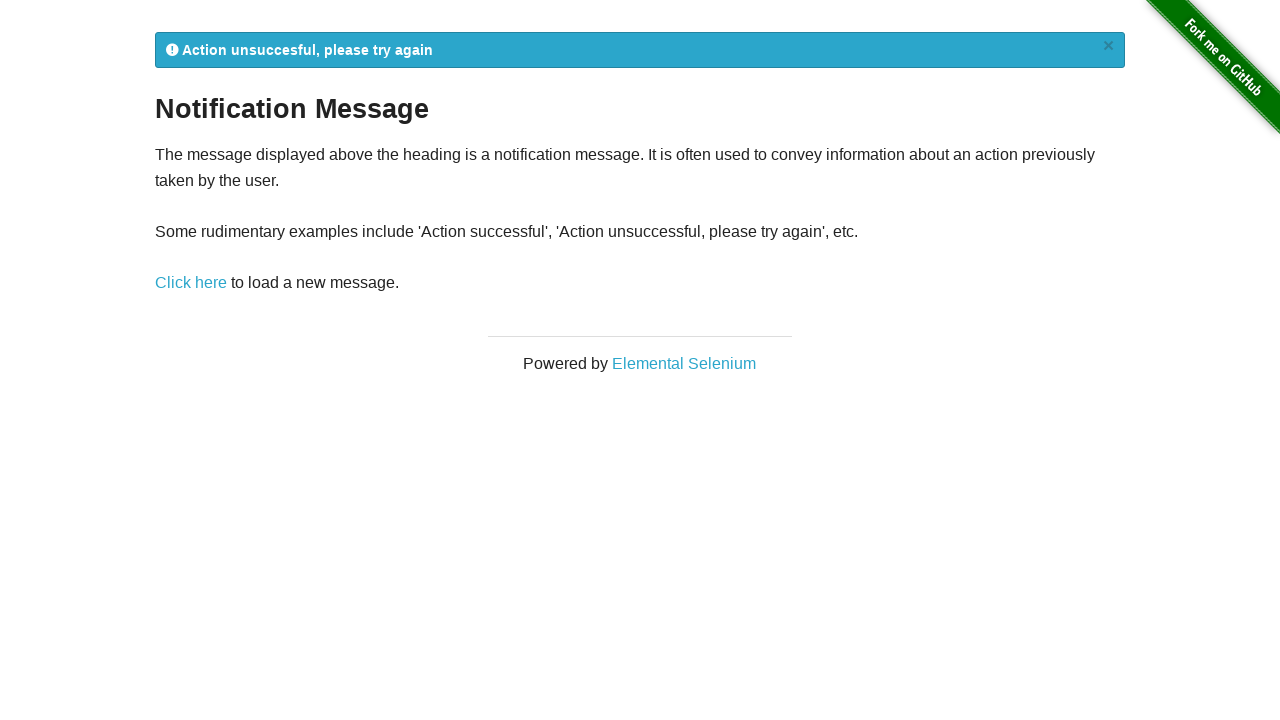

Notification message element loaded
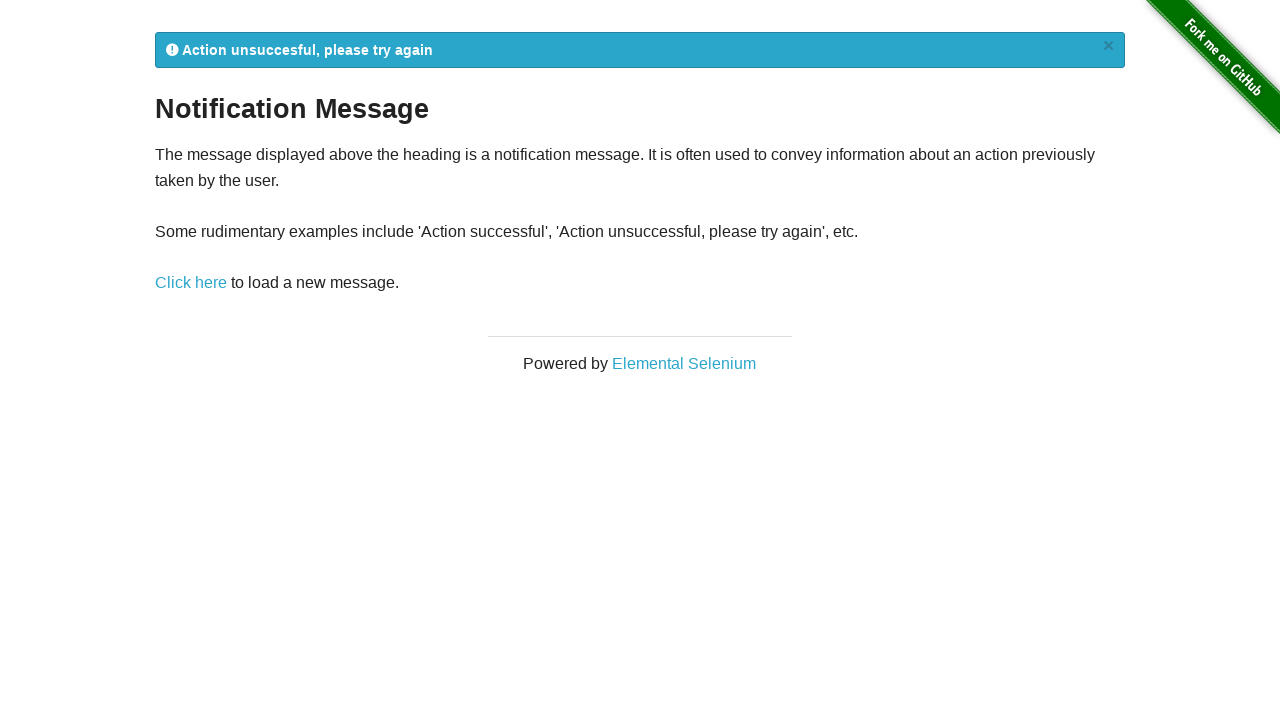

Retrieved notification message: 
            Action unsuccesful, please try again
            ×
          
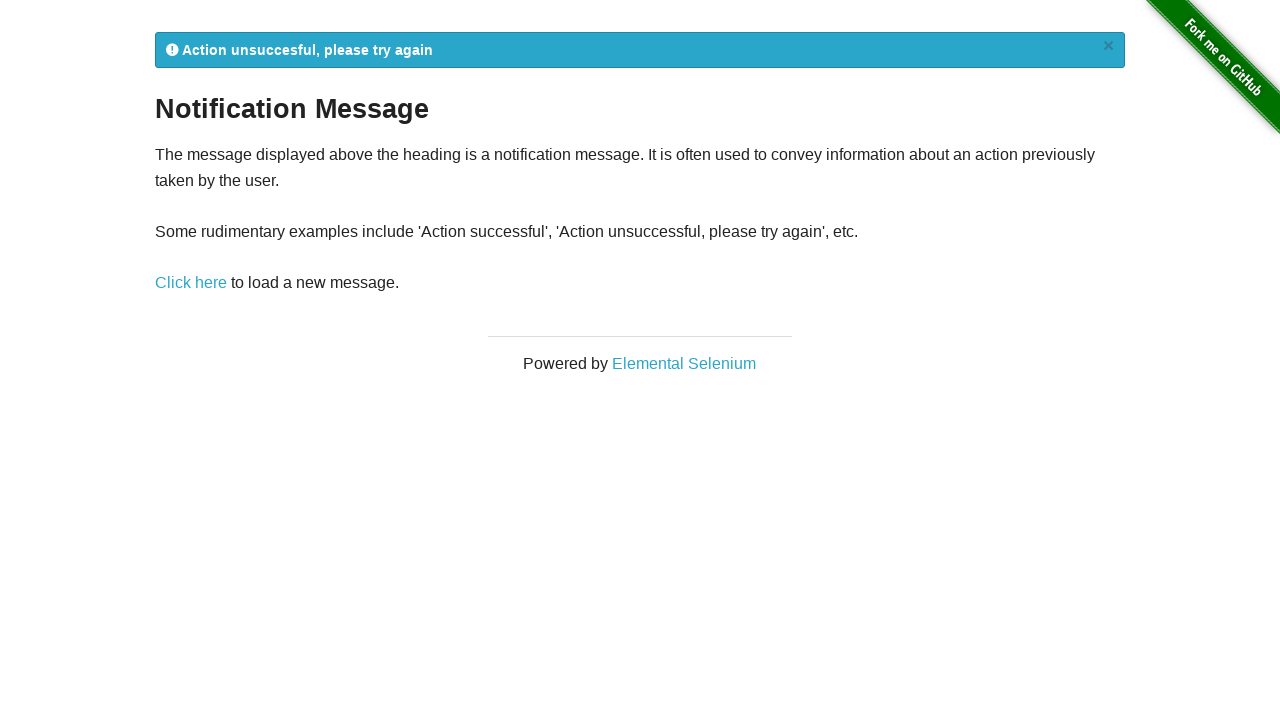

Retry 1: Reloaded notification message page
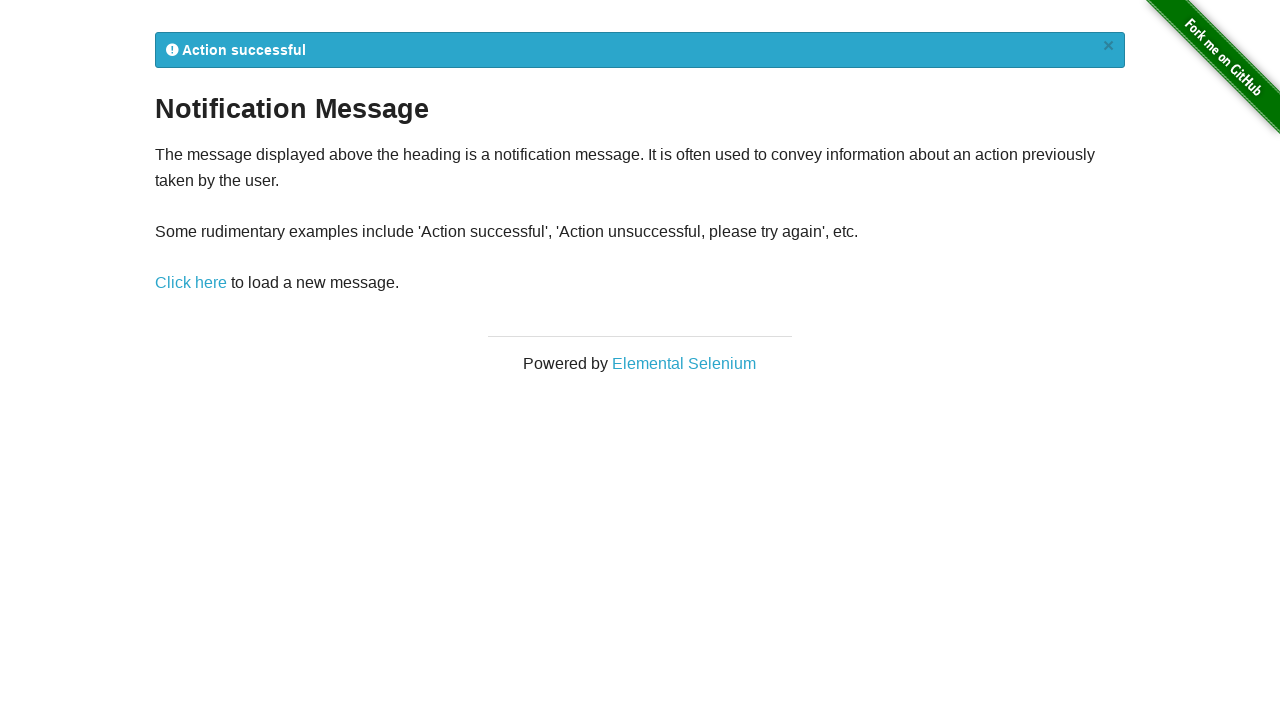

Retry 1: Notification message element loaded
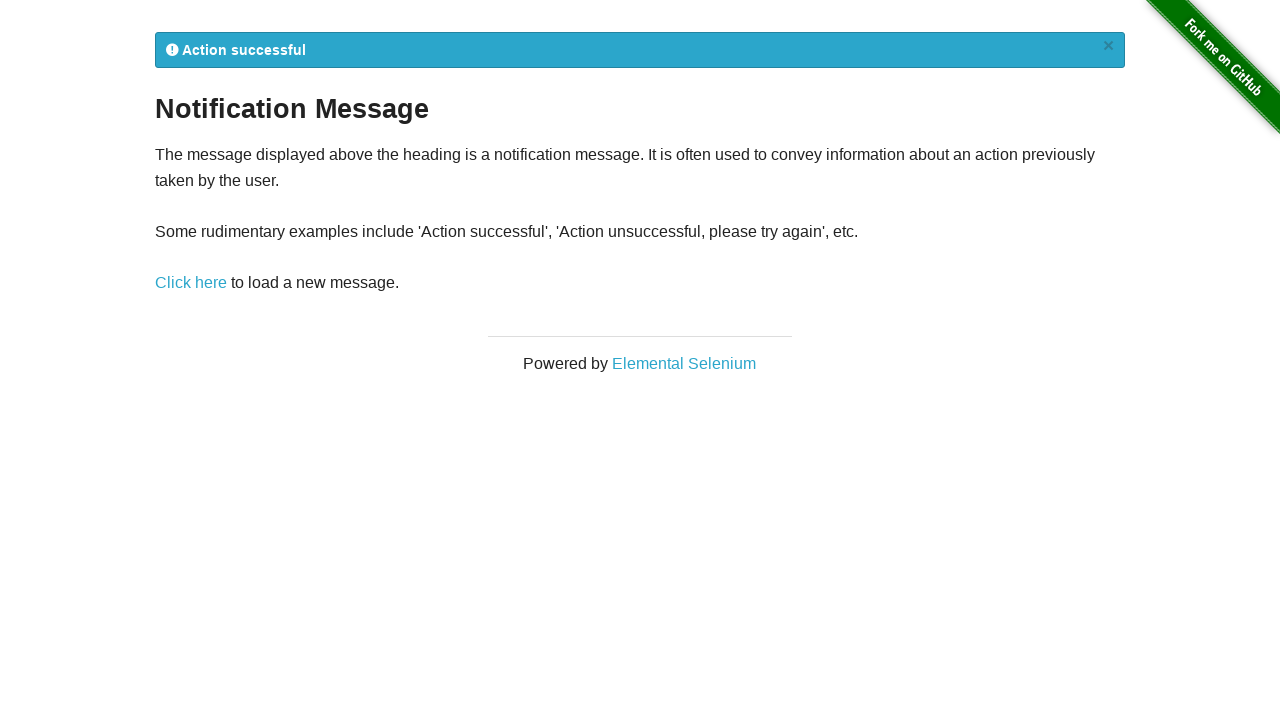

Retry 1: Retrieved notification message: 
            Action successful
            ×
          
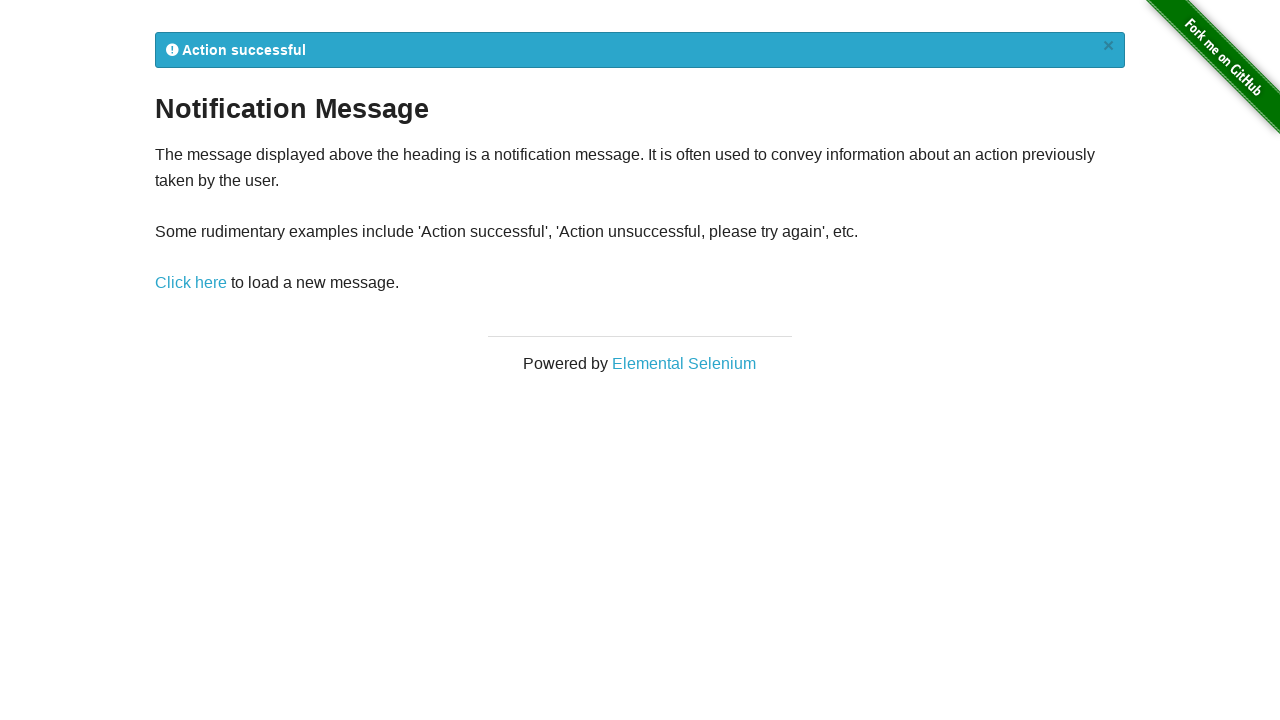

Verified notification message contains 'Action successful'
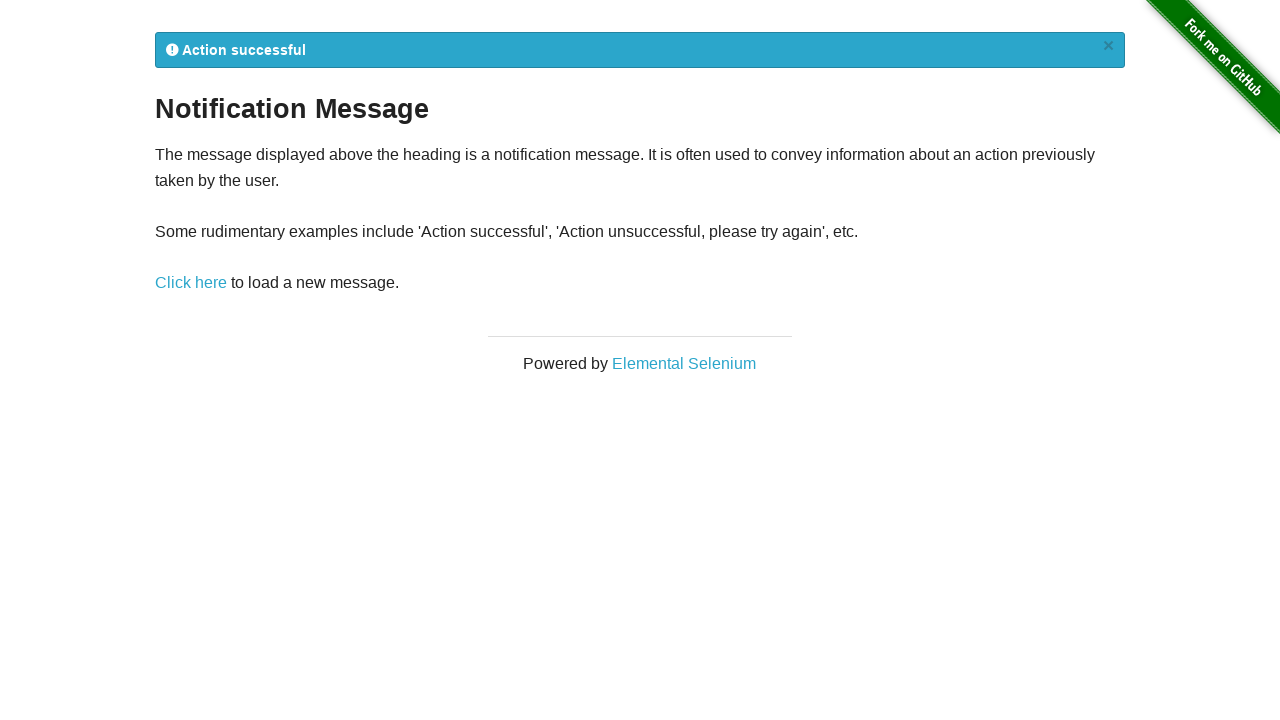

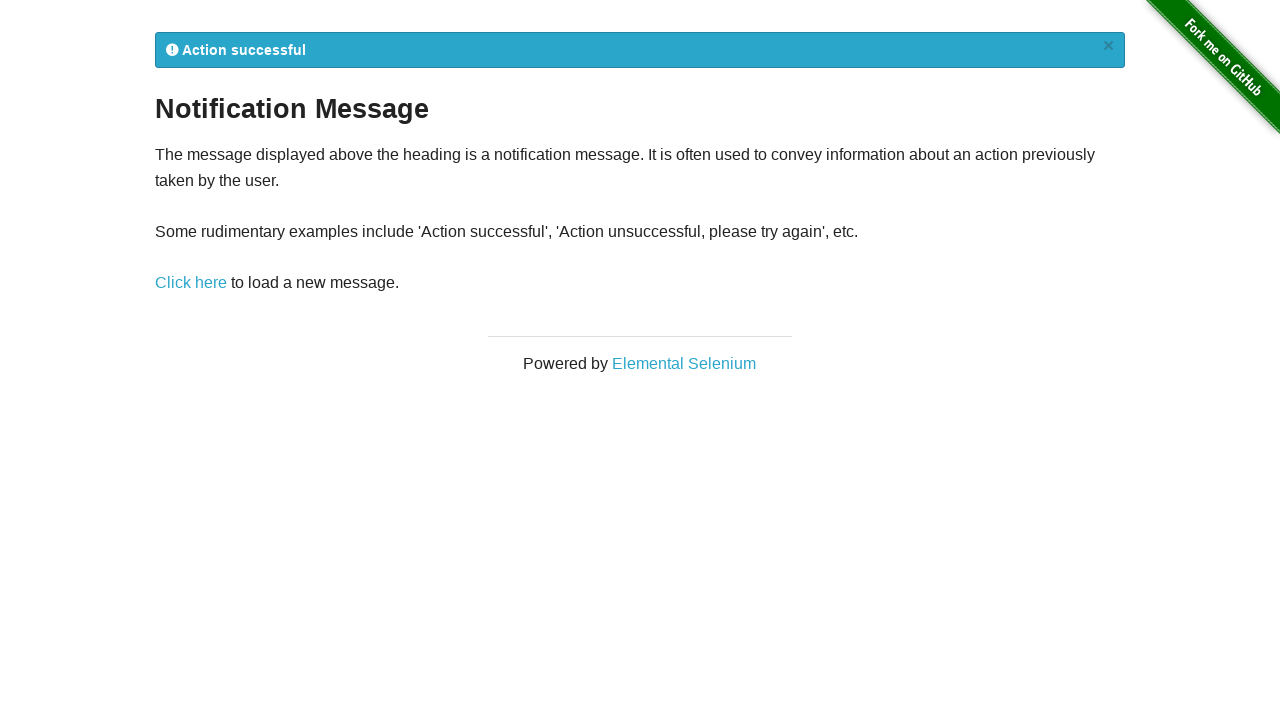